Tests that the Clear completed button displays correct text when items are completed

Starting URL: https://demo.playwright.dev/todomvc

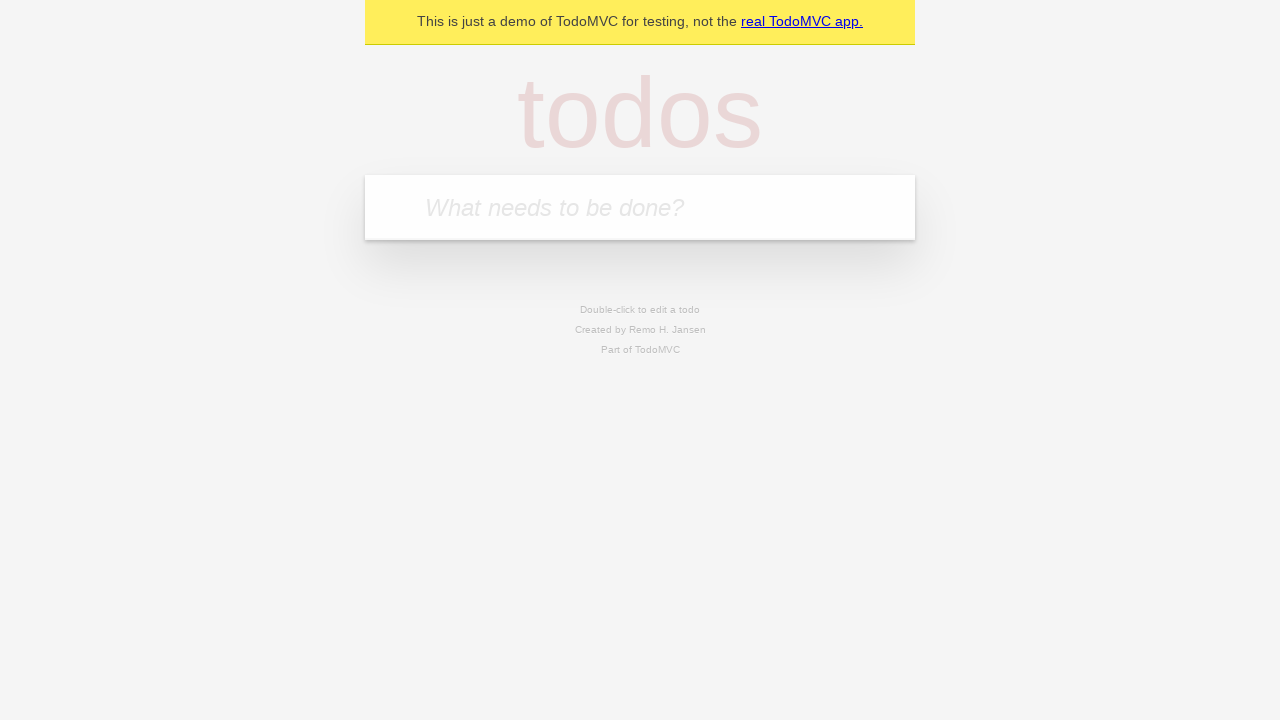

Filled todo input with 'buy some cheese' on internal:attr=[placeholder="What needs to be done?"i]
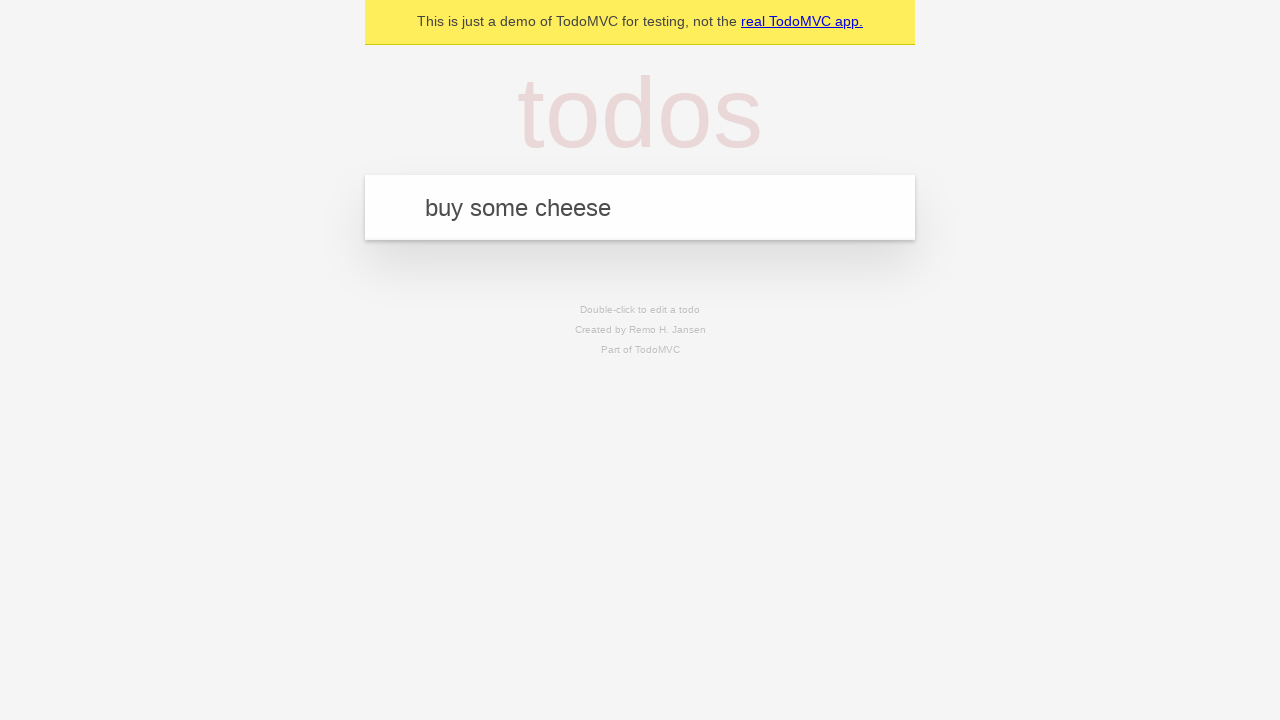

Pressed Enter to create todo 'buy some cheese' on internal:attr=[placeholder="What needs to be done?"i]
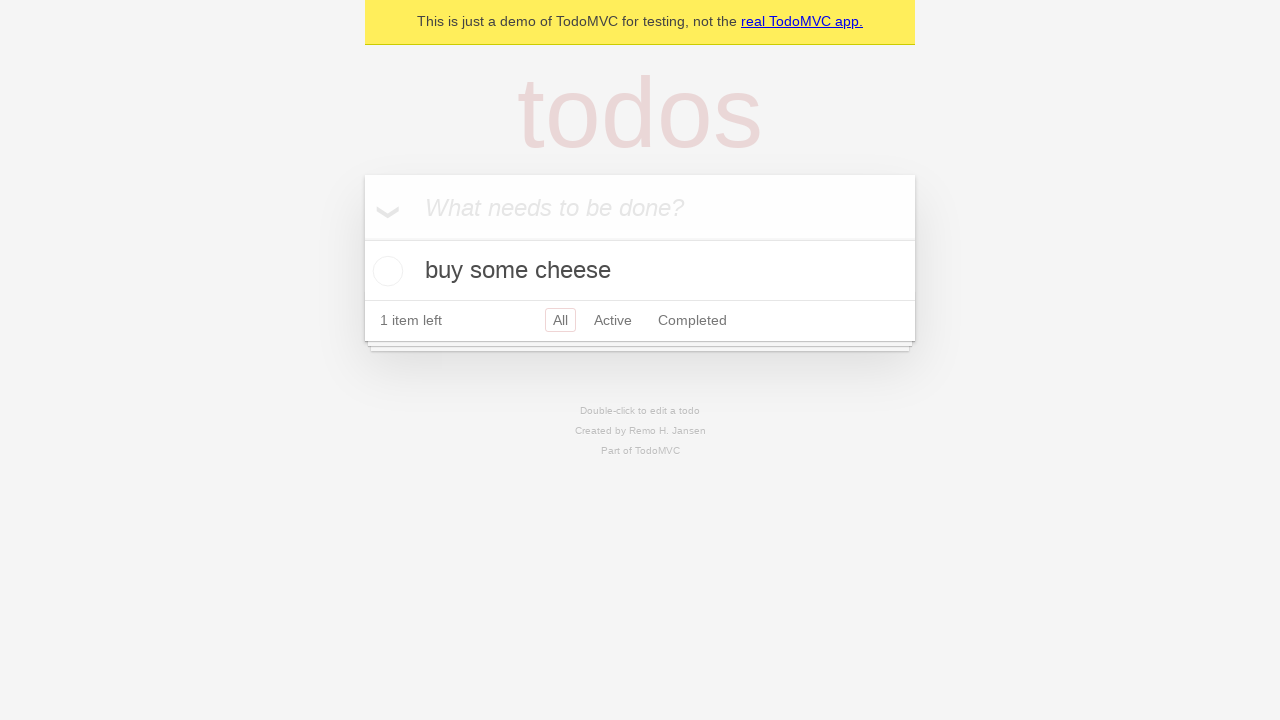

Filled todo input with 'feed the cat' on internal:attr=[placeholder="What needs to be done?"i]
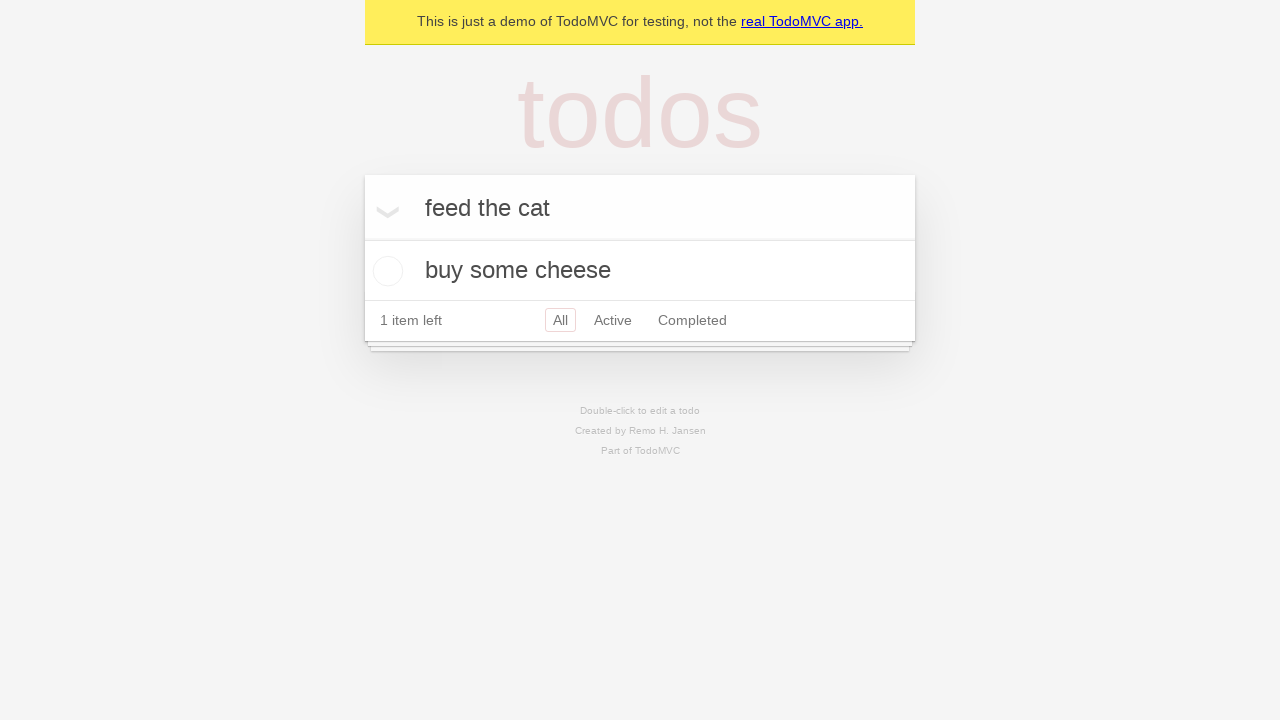

Pressed Enter to create todo 'feed the cat' on internal:attr=[placeholder="What needs to be done?"i]
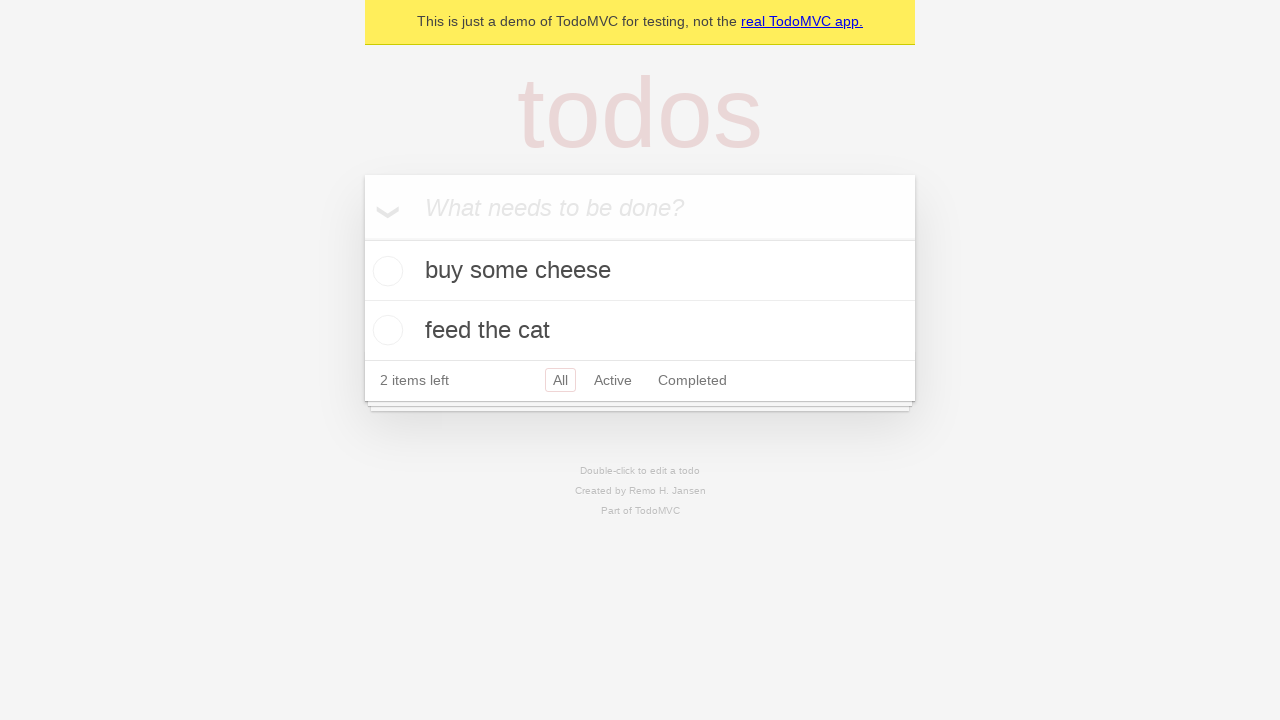

Filled todo input with 'book a doctors appointment' on internal:attr=[placeholder="What needs to be done?"i]
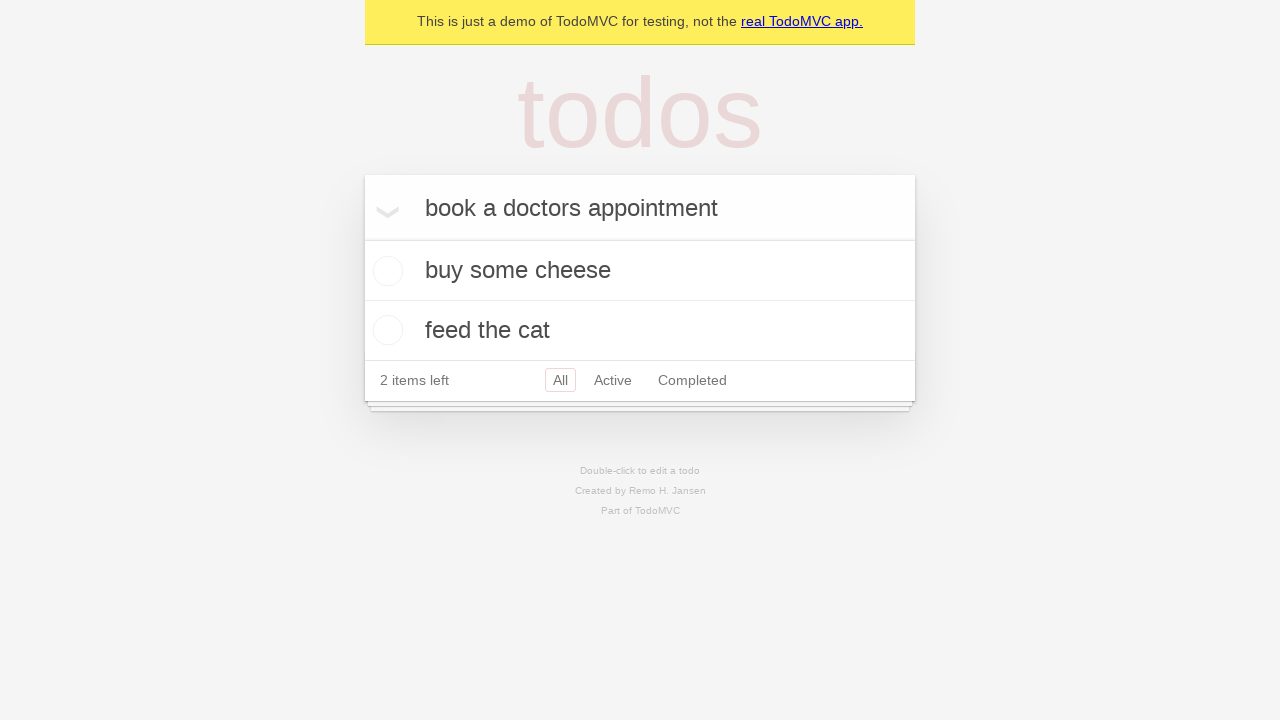

Pressed Enter to create todo 'book a doctors appointment' on internal:attr=[placeholder="What needs to be done?"i]
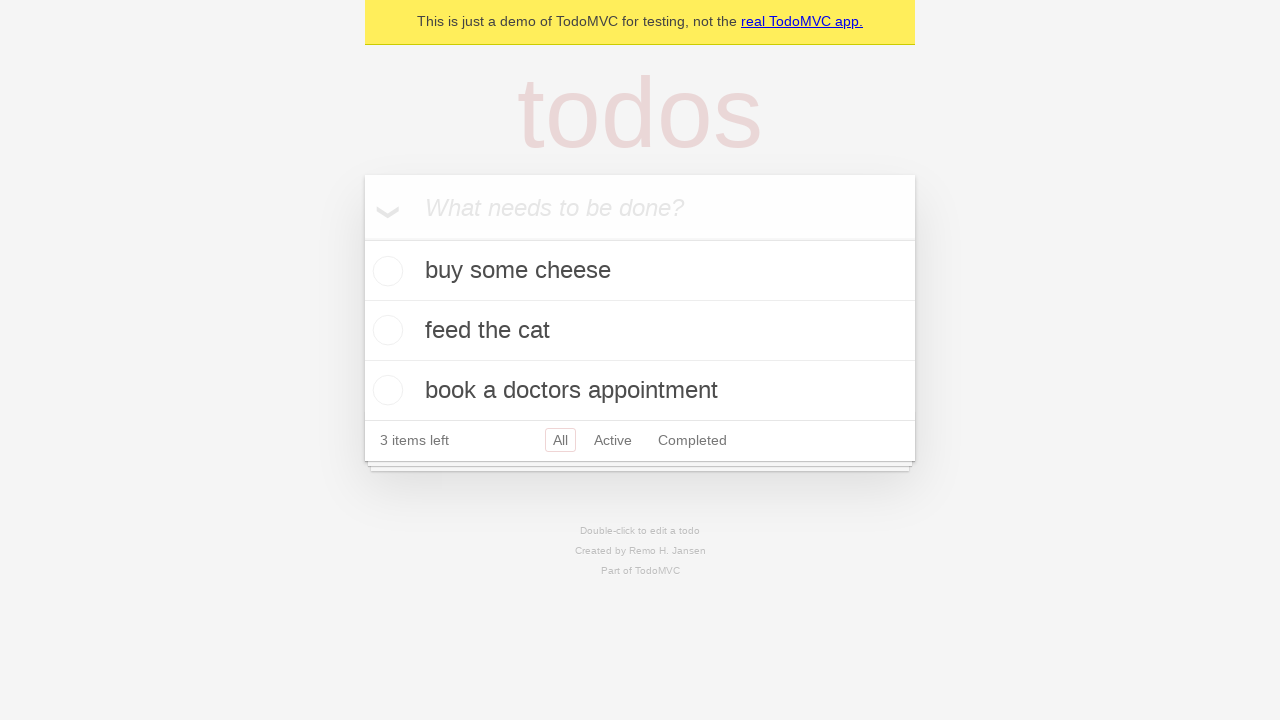

Checked the first todo item as completed at (385, 271) on .todo-list li .toggle >> nth=0
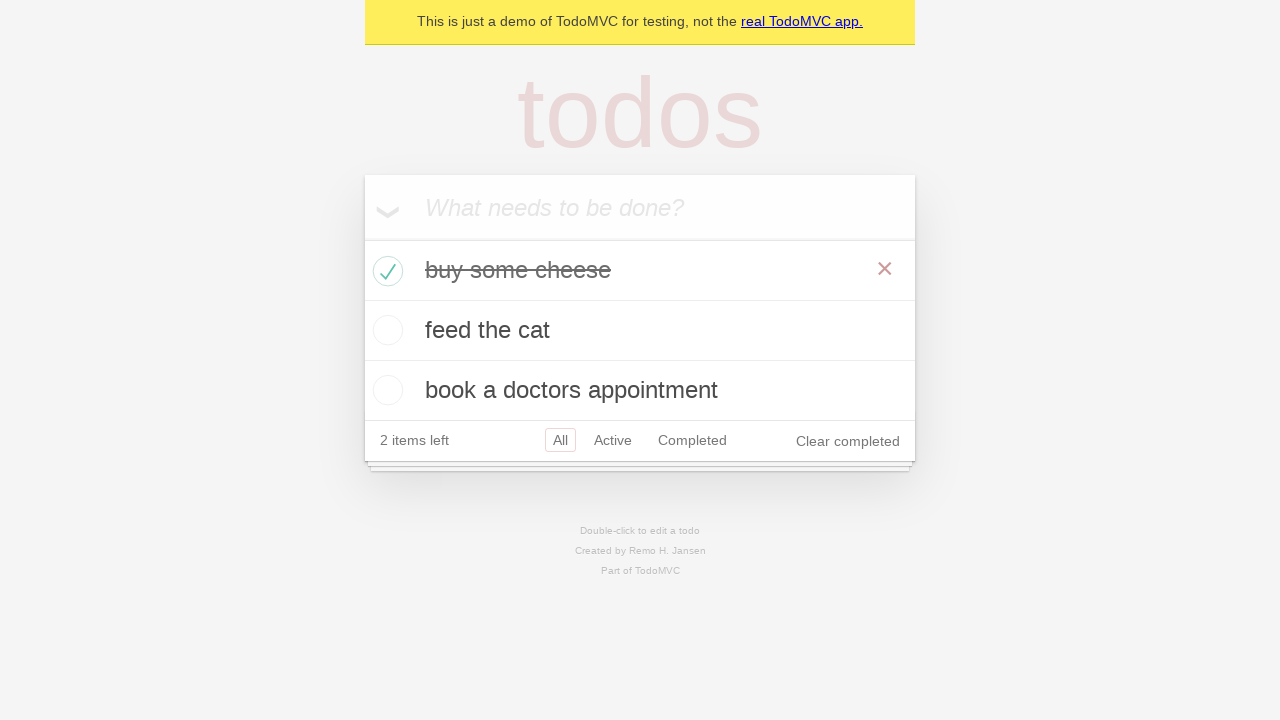

Clear completed button is now visible
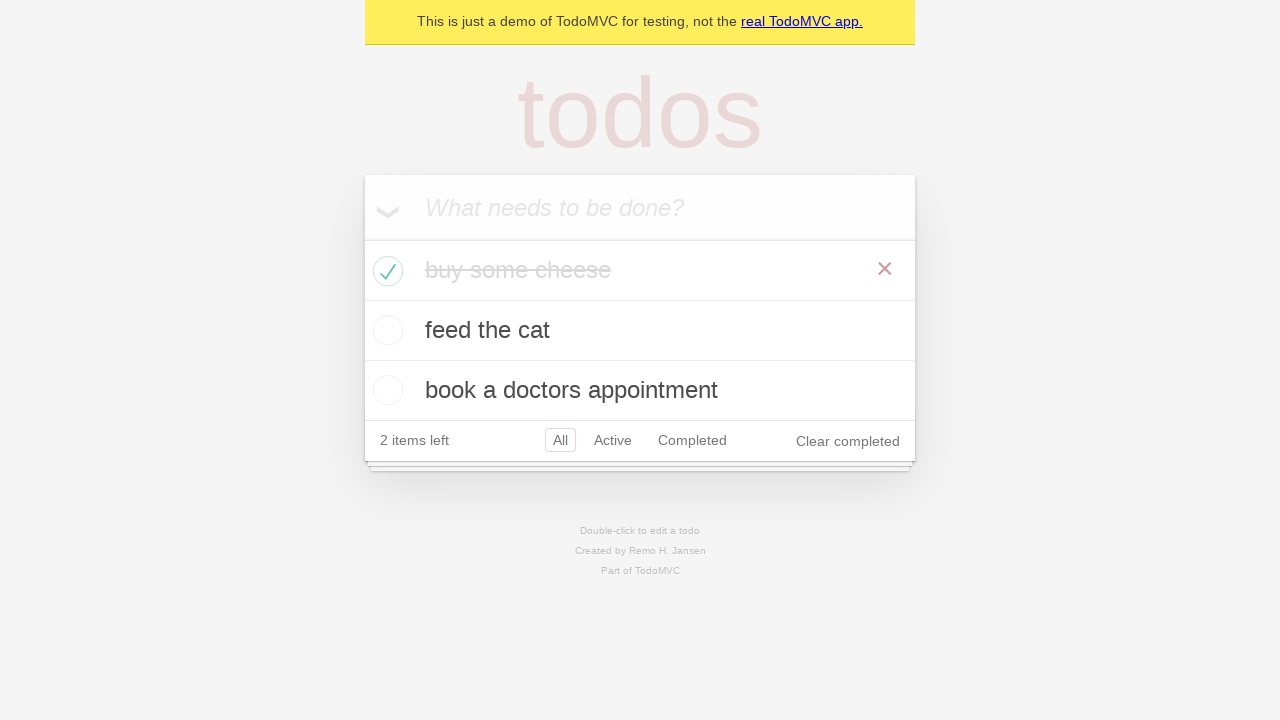

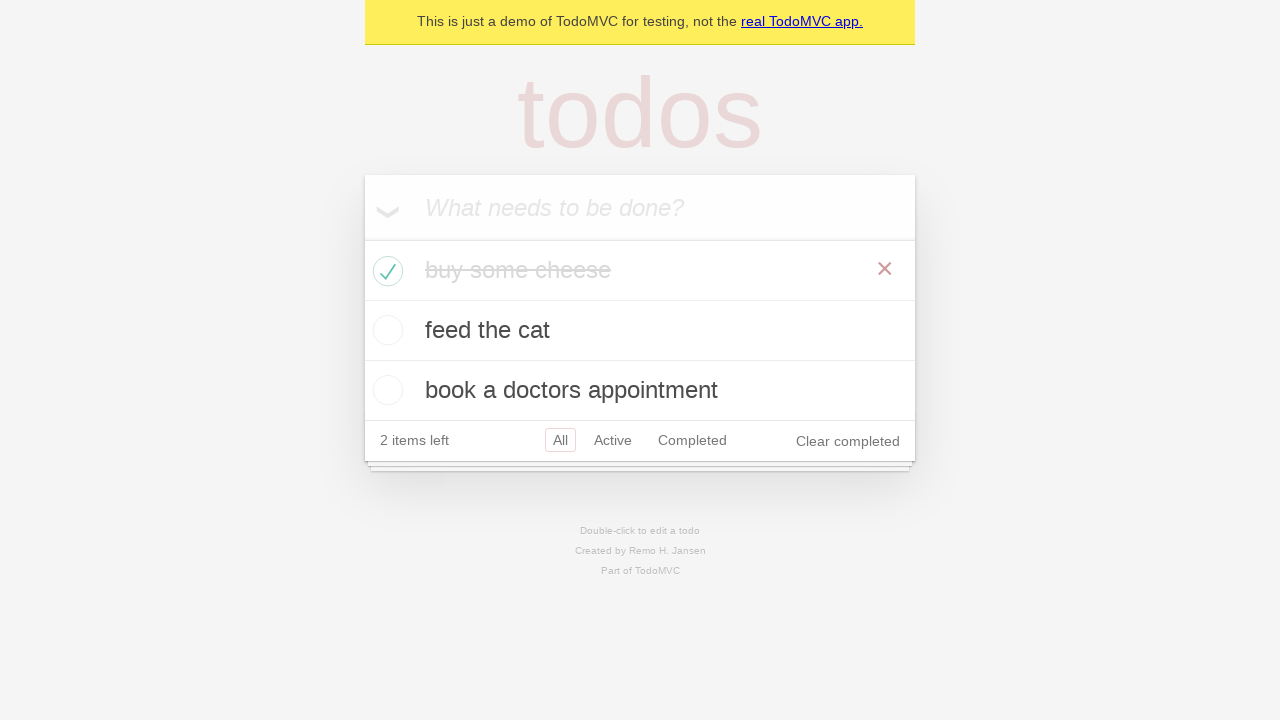